Opens Duolingo main page and verifies that the greeting title is displayed with expected text

Starting URL: https://duolingo.com/

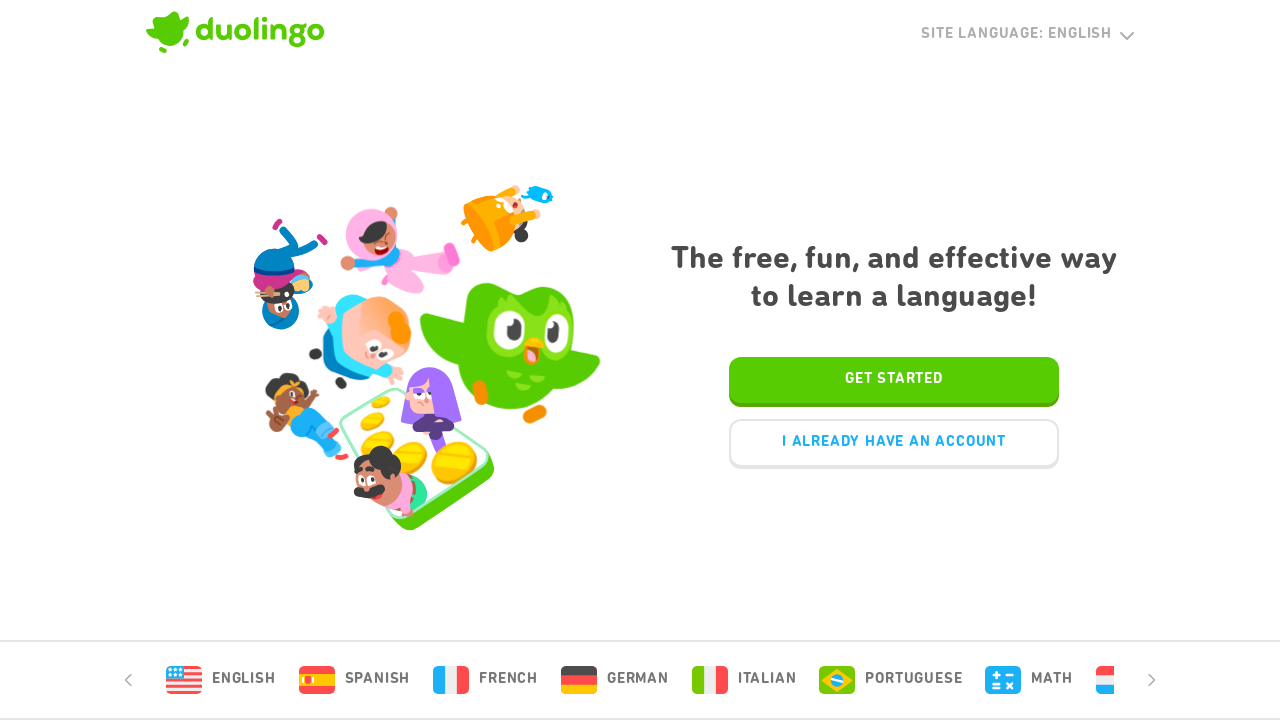

Waited for greeting title selector to be present in DOM
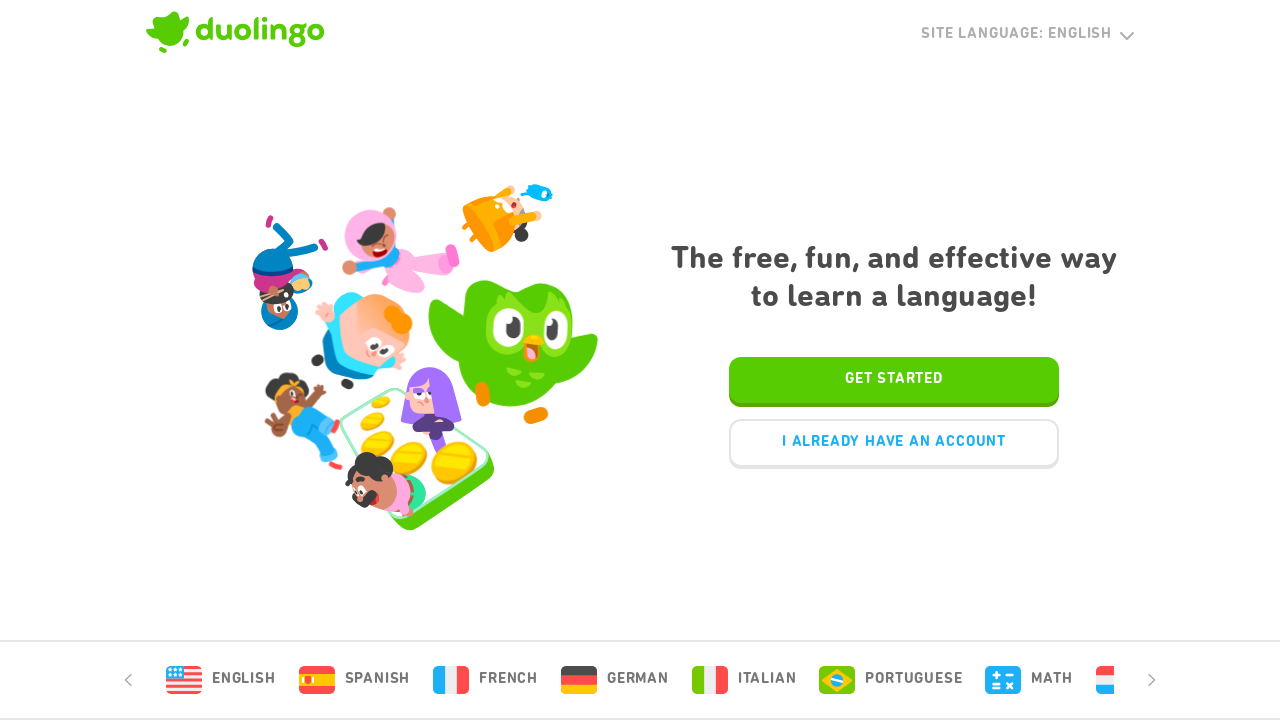

Located greeting title element
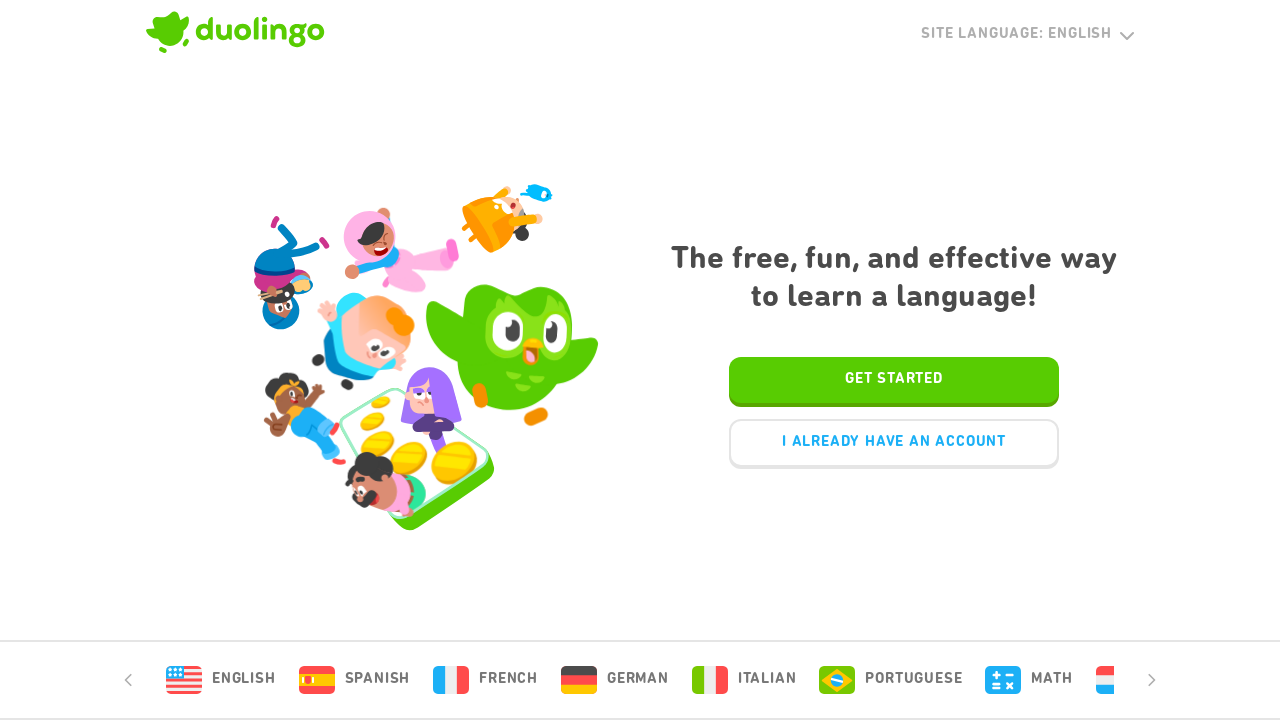

Greeting title element is now visible on the page
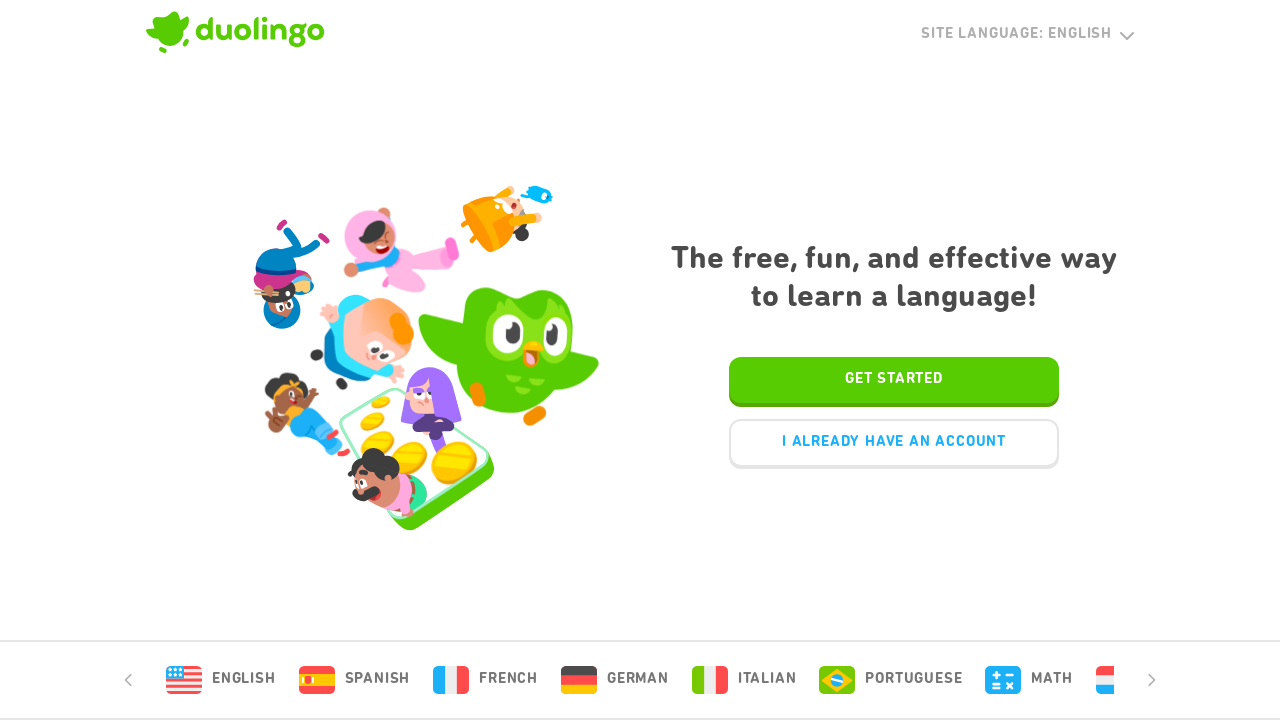

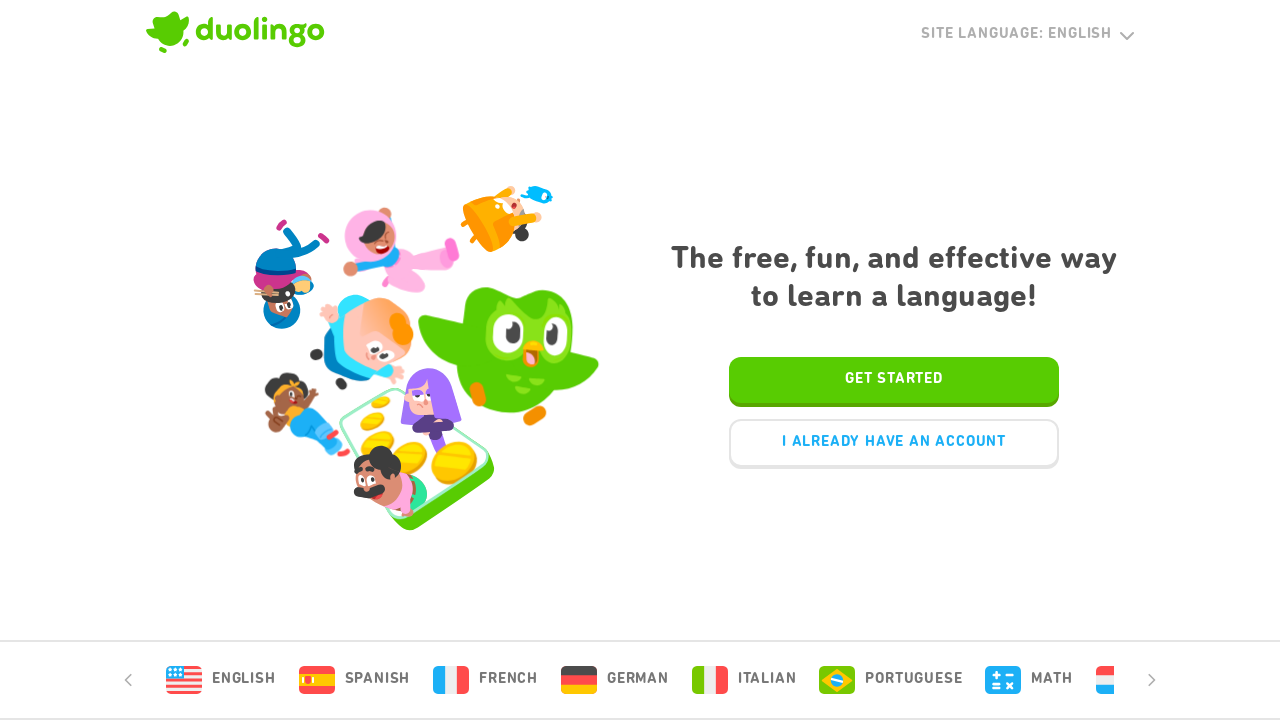